Navigates to the Samsung homepage and verifies the page loads successfully

Starting URL: https://www.samsung.com

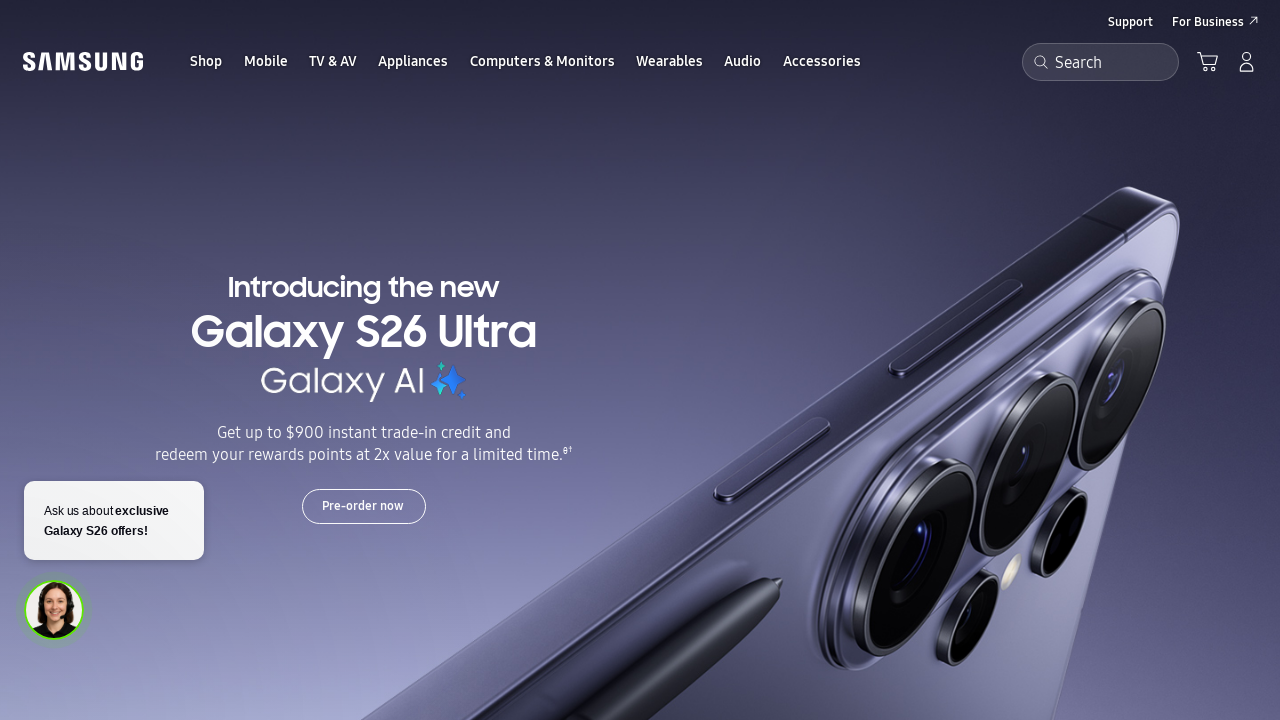

Waited for page DOM to be fully loaded
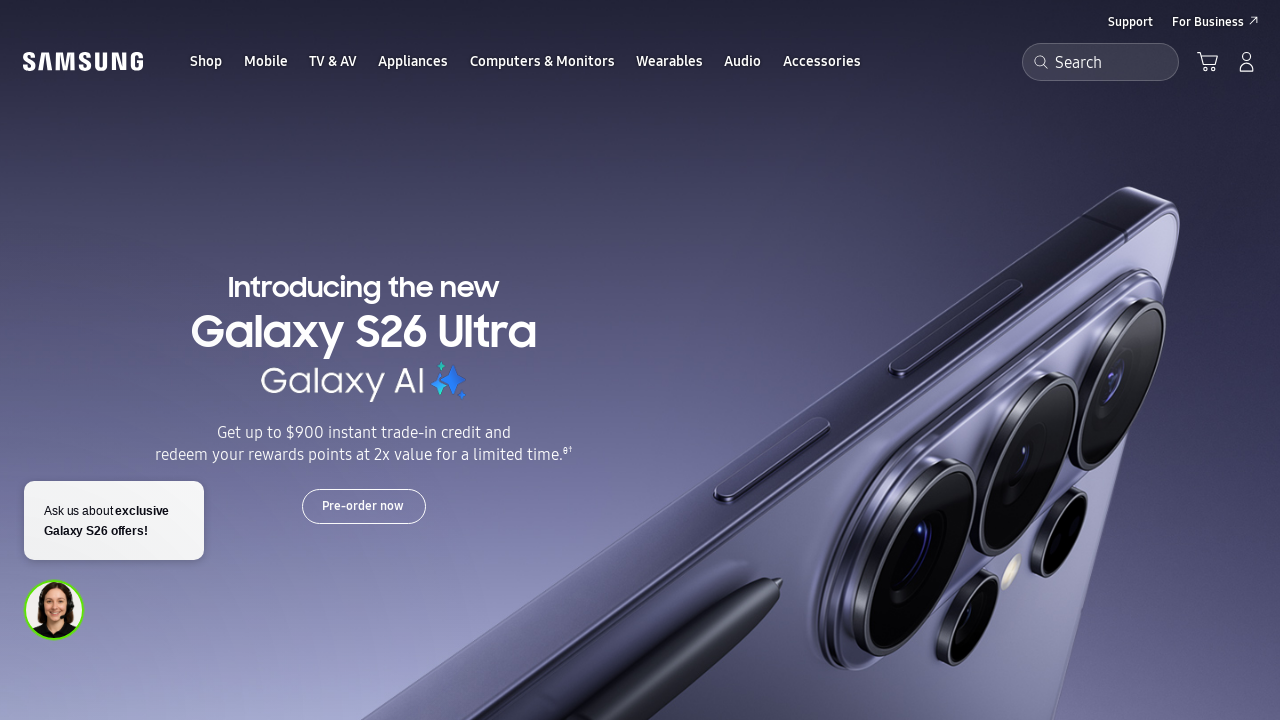

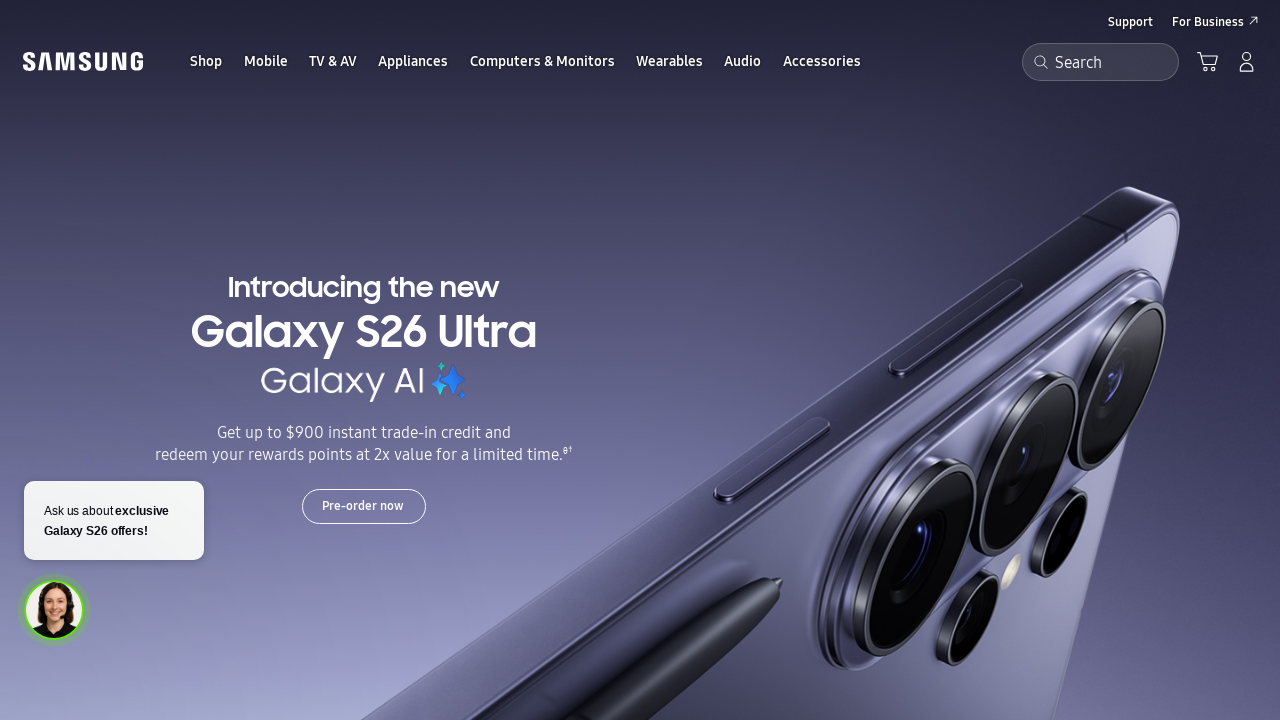